Tests the product search/filter functionality by entering "Rice" in the search field and verifying that the filtered results match the expected items

Starting URL: https://rahulshettyacademy.com/seleniumPractise/#/offers

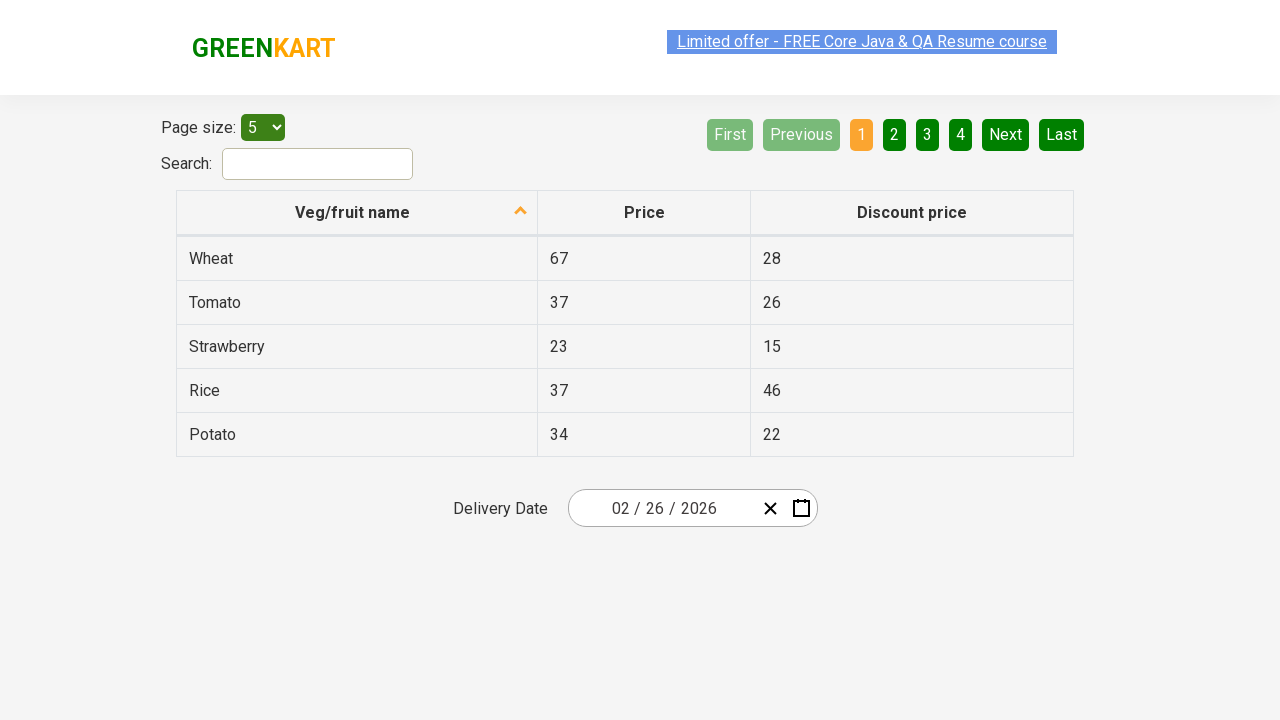

Entered 'Rice' in the search field on #search-field
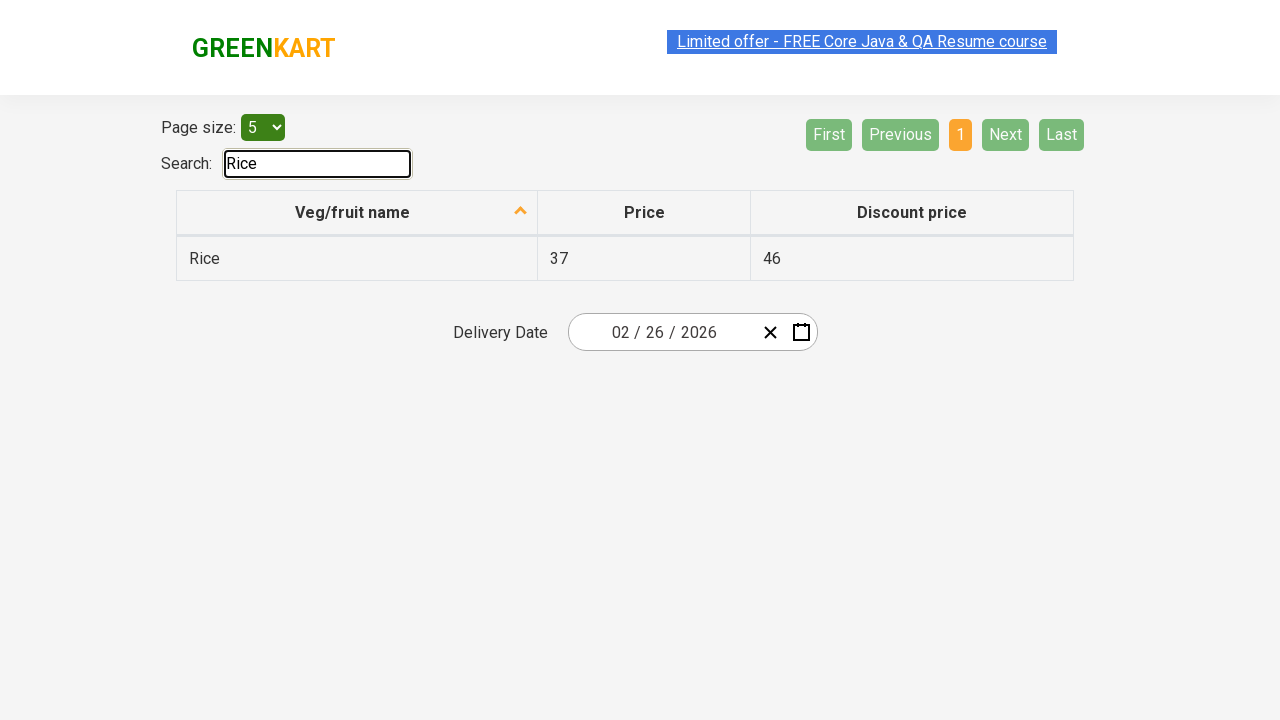

Waited 1000ms for filter to apply
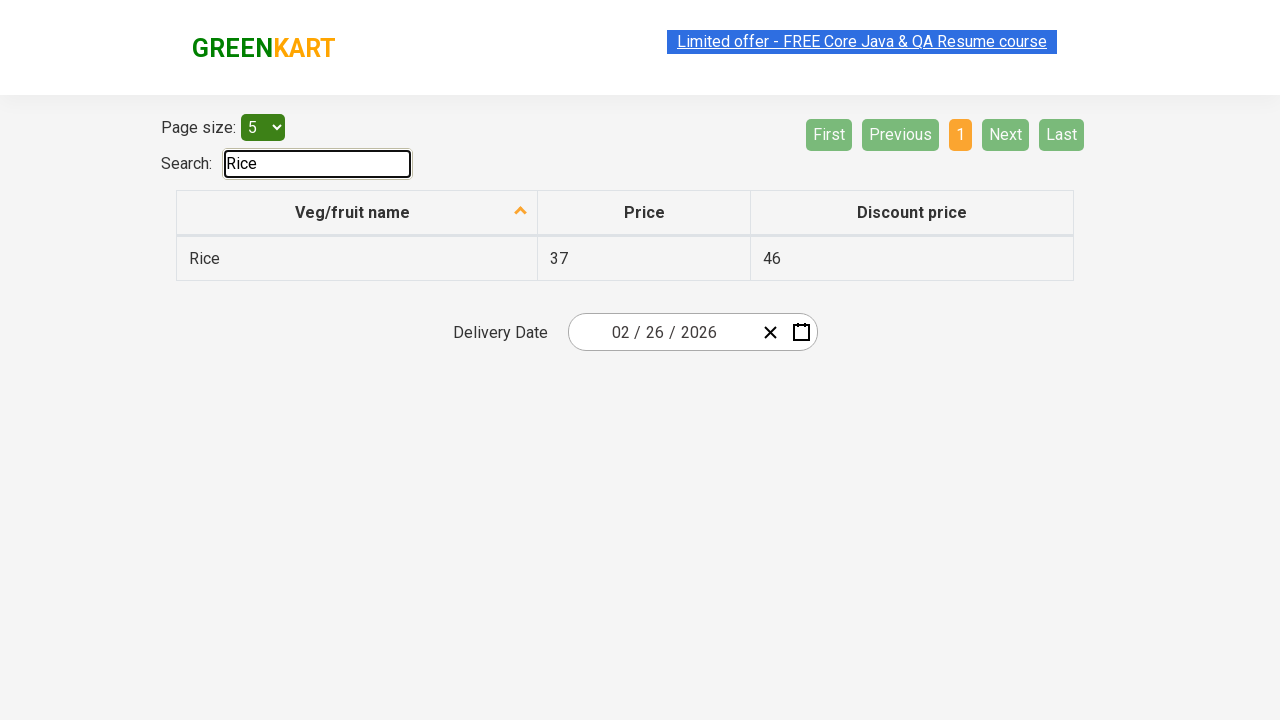

Retrieved all filtered product items from the results table
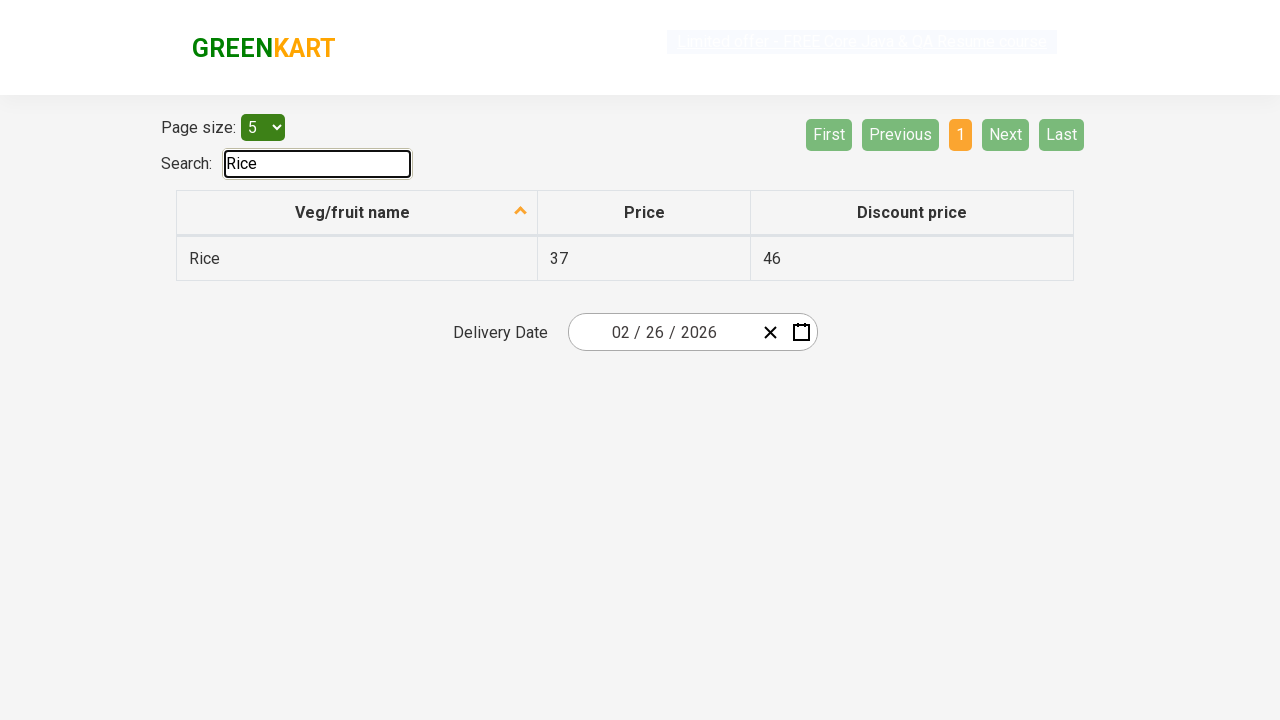

Verified that 'Rice' contains 'Rice'
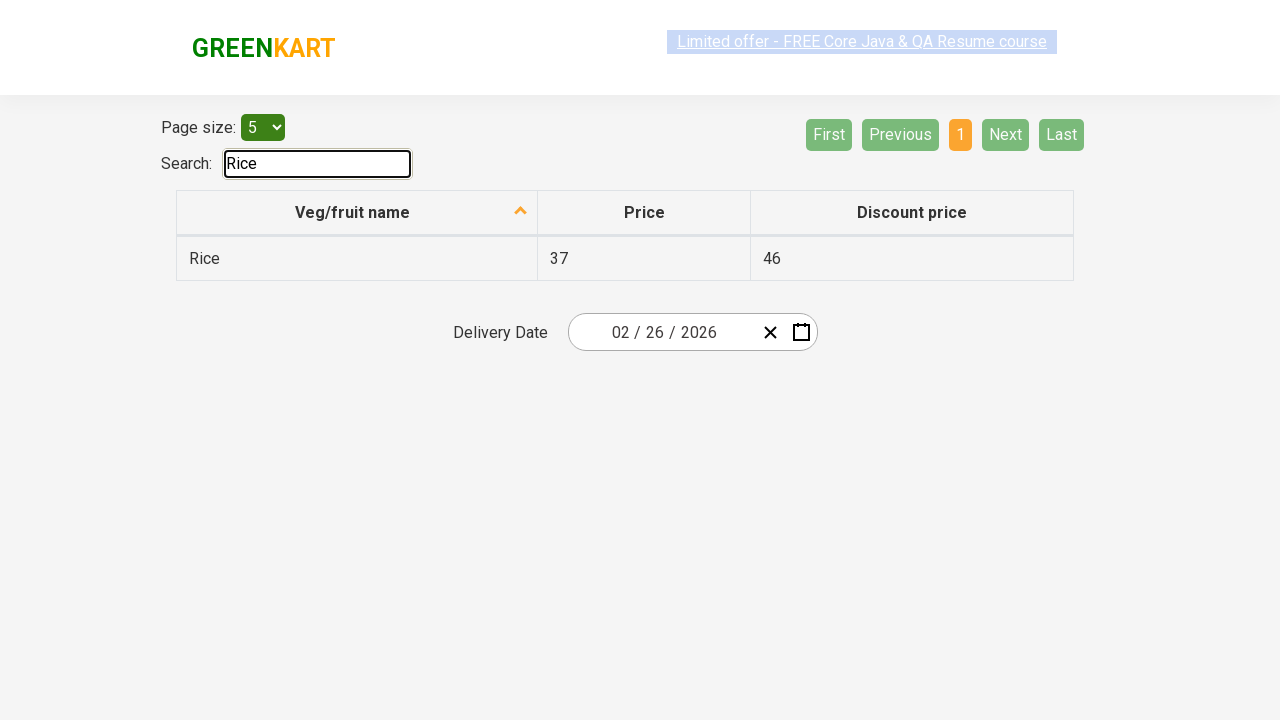

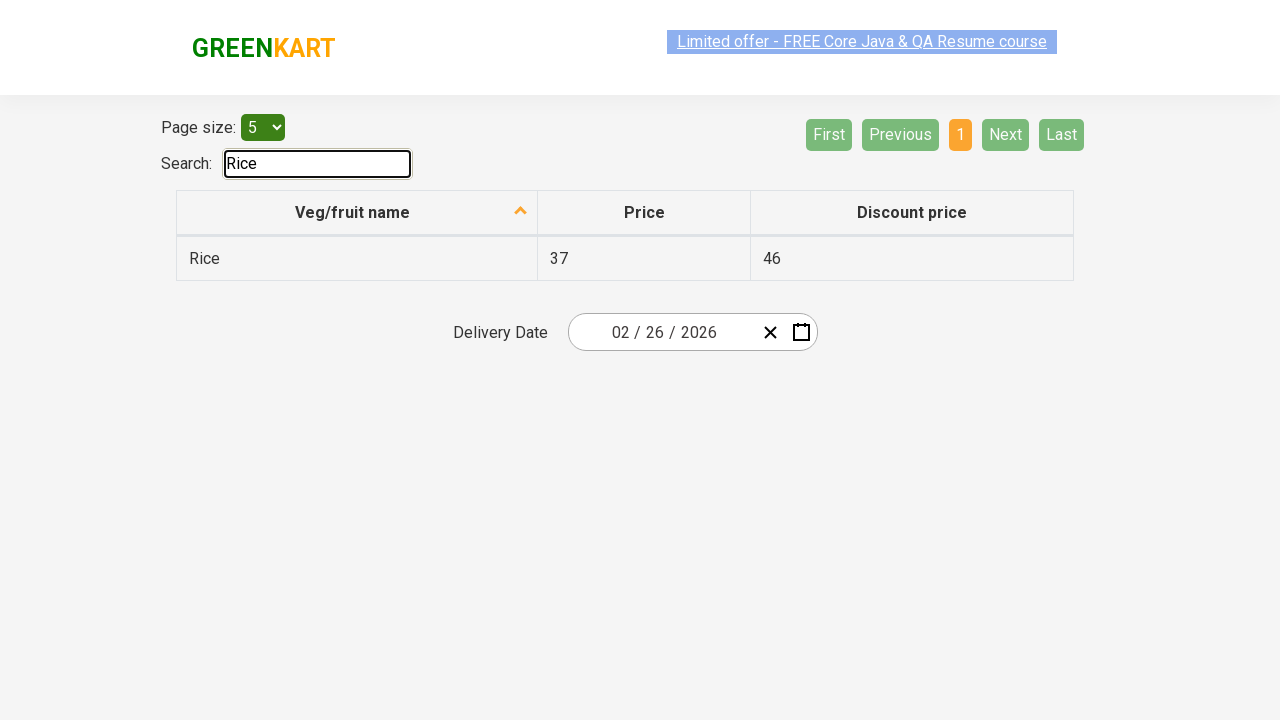